Tests dynamic content loading by clicking a button and waiting for hidden content to become visible

Starting URL: https://the-internet.herokuapp.com/dynamic_loading/1

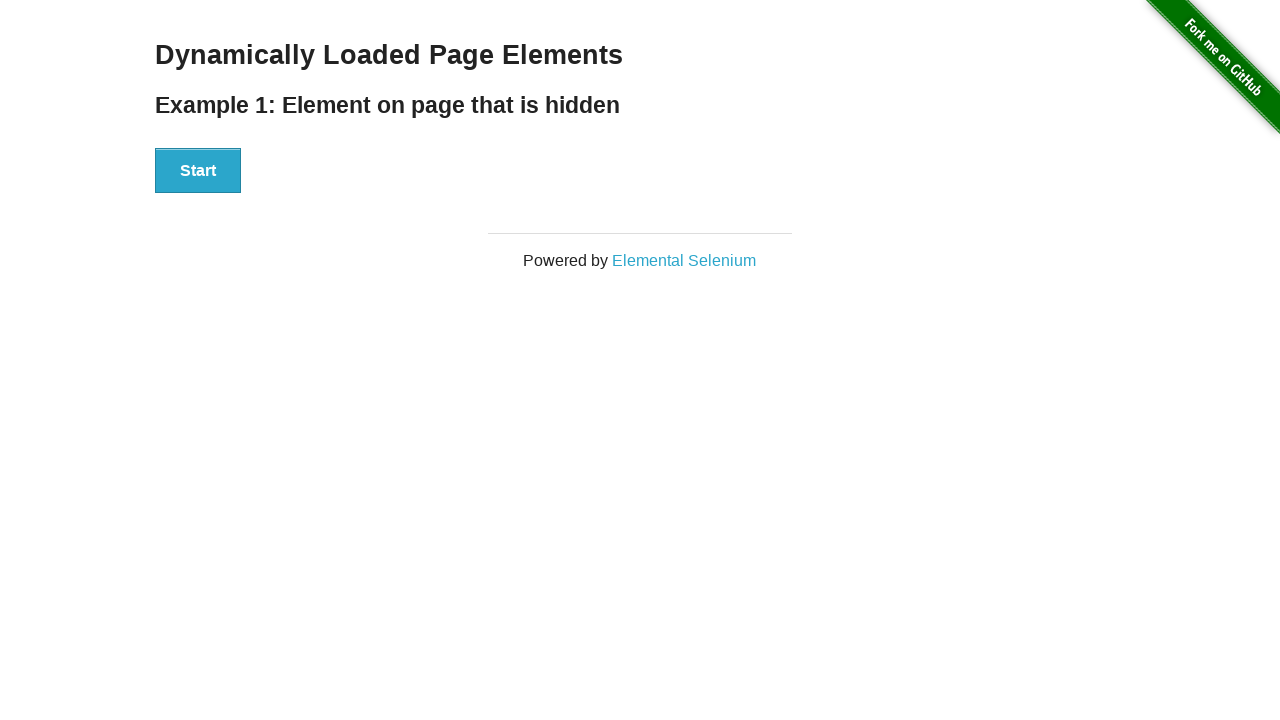

Clicked start button to trigger dynamic content loading at (198, 171) on [id='start'] button
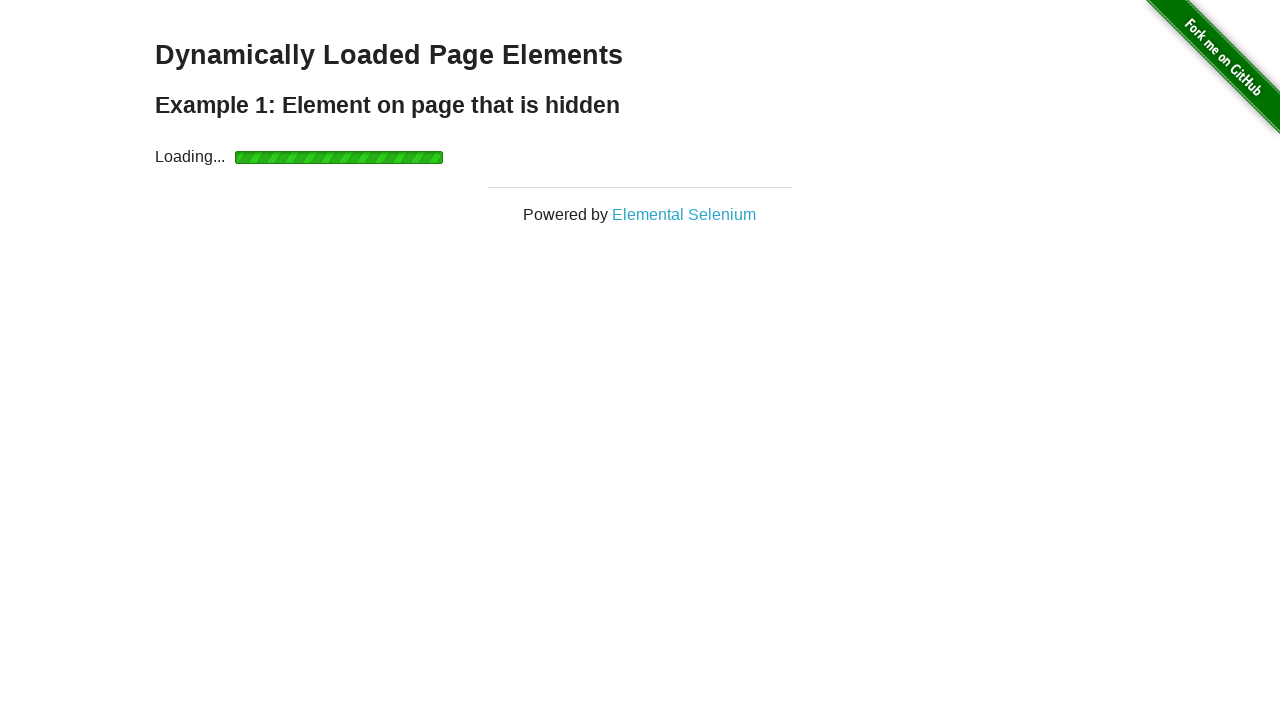

Waited for dynamically loaded content to become visible
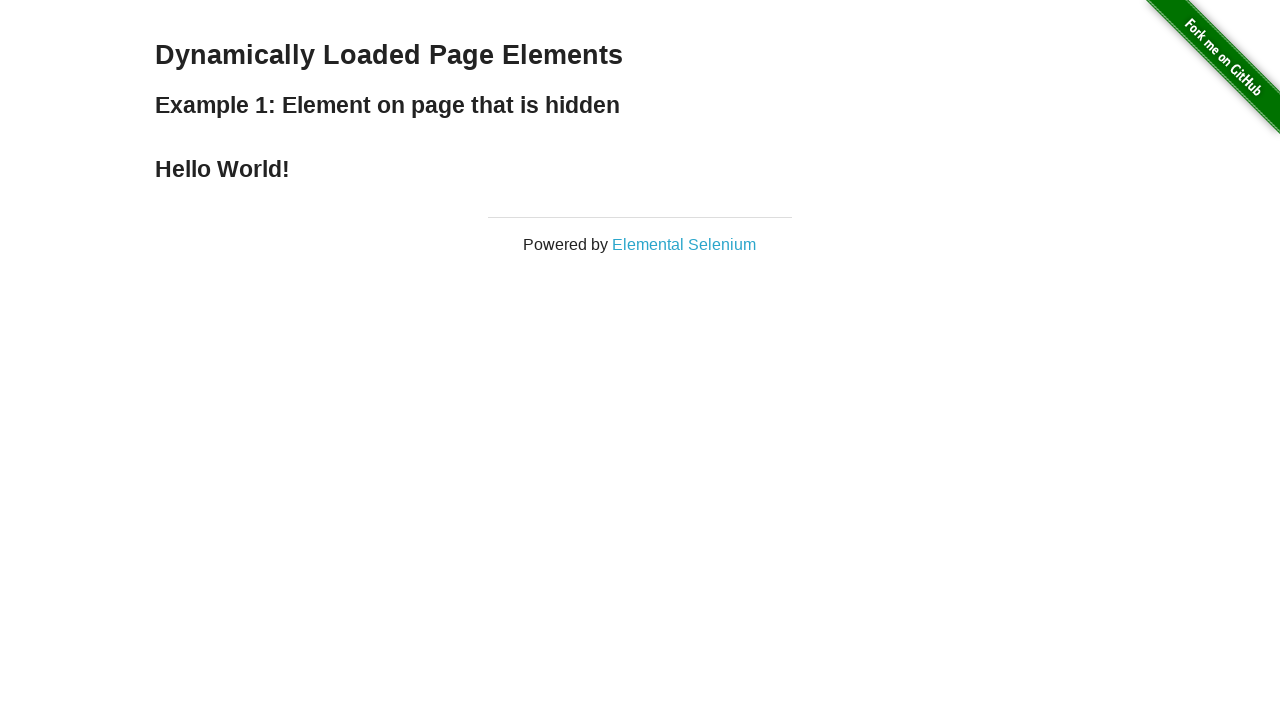

Located the finish element (h4 header)
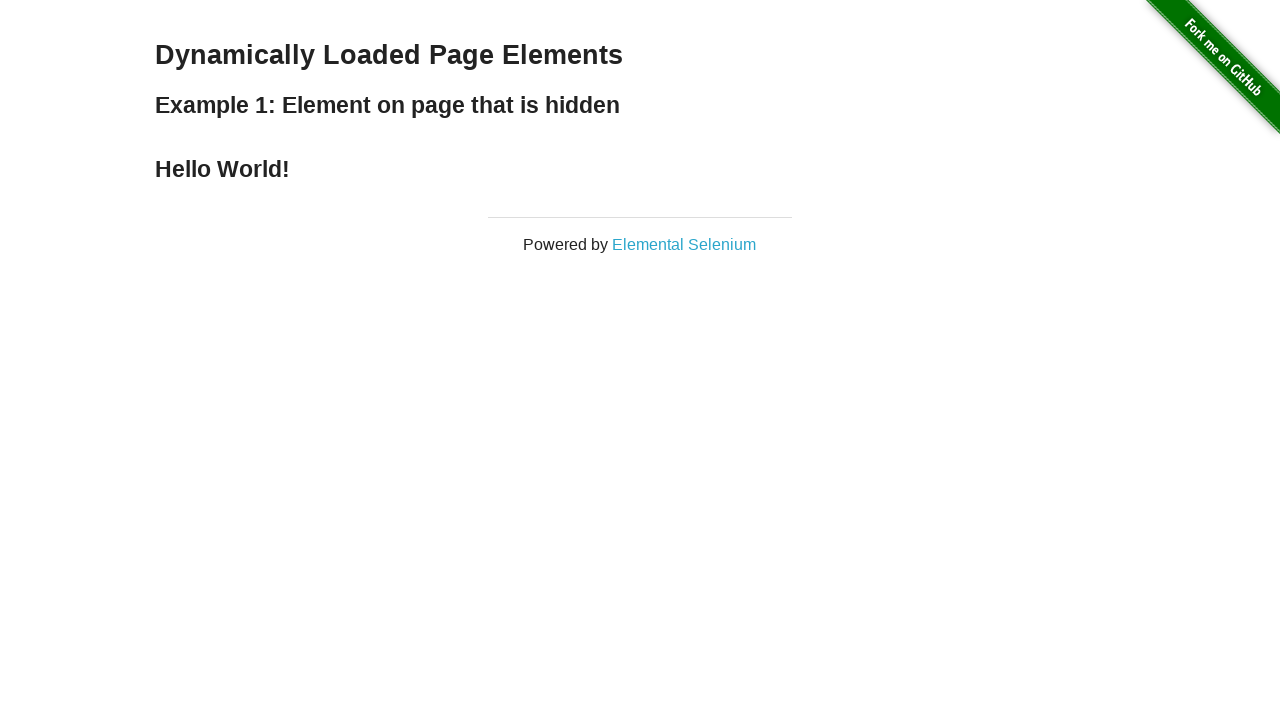

Checked if finish element is visible
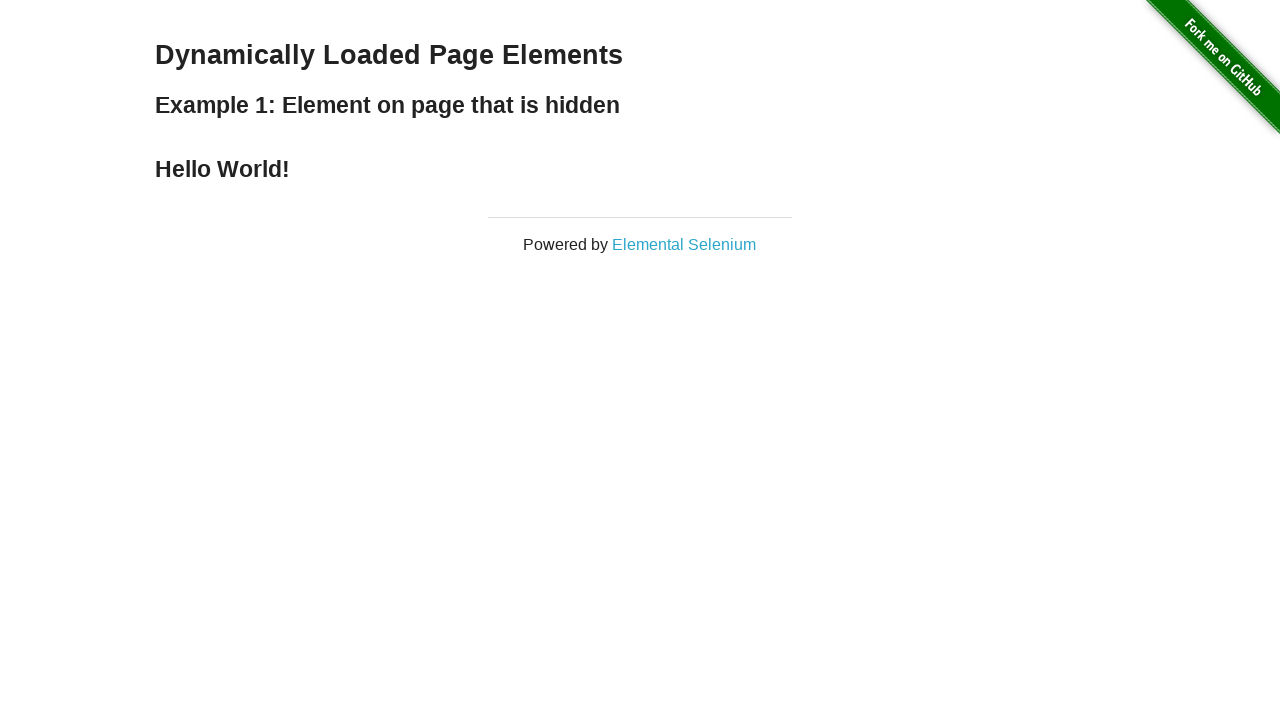

Retrieved text content from finish element
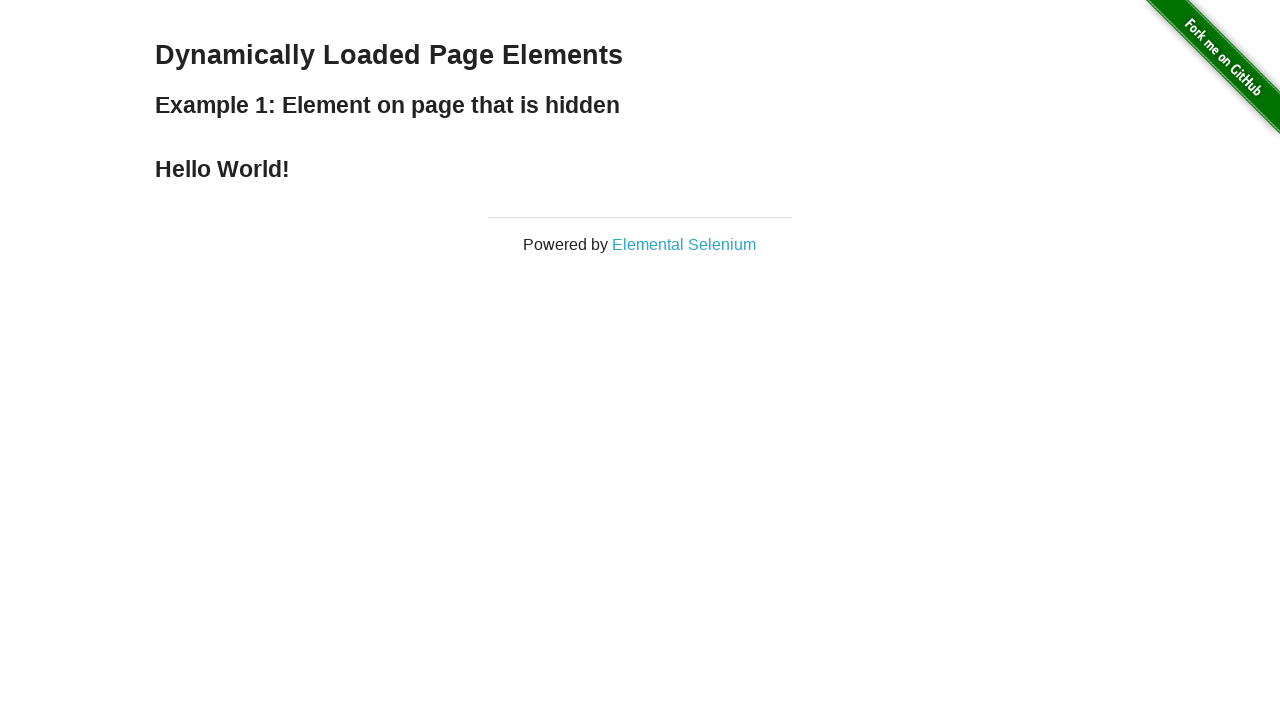

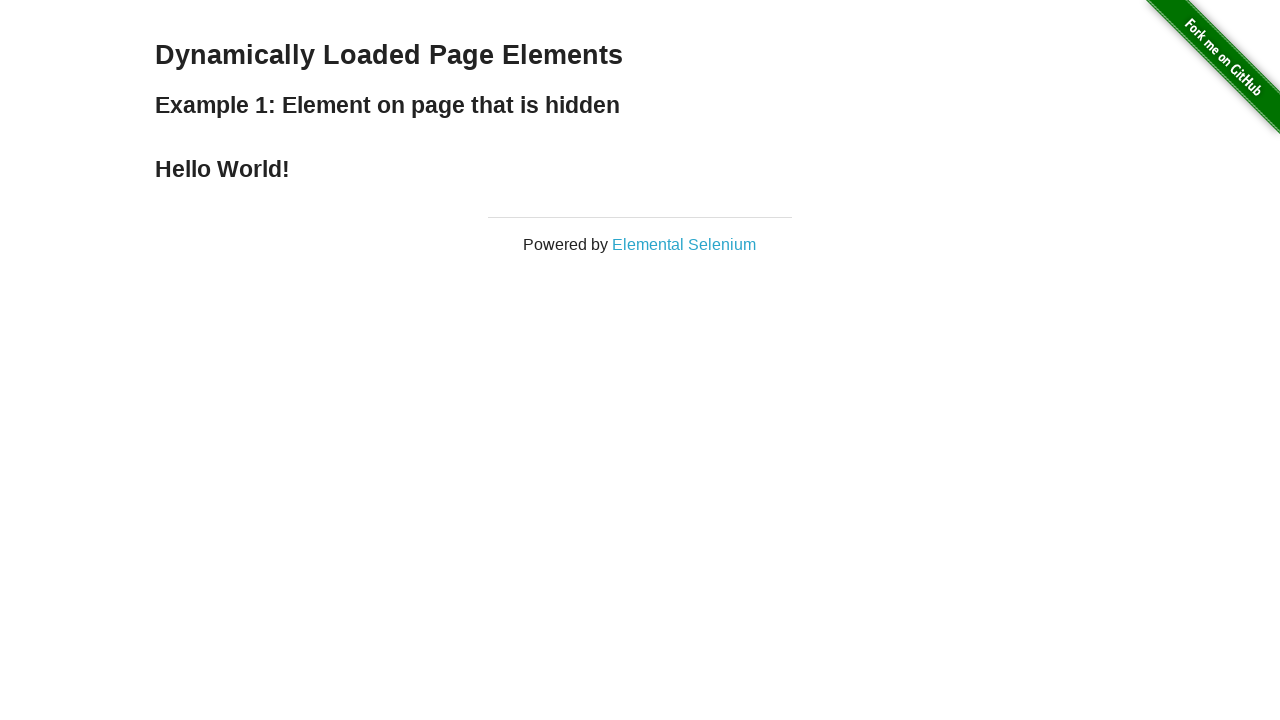